Tests iframe and window handling by navigating to W3Schools, clicking a "Try it" link to open a new window, switching between windows and frames, and interacting with elements in different contexts.

Starting URL: https://www.w3schools.com/js/js_popup.asp

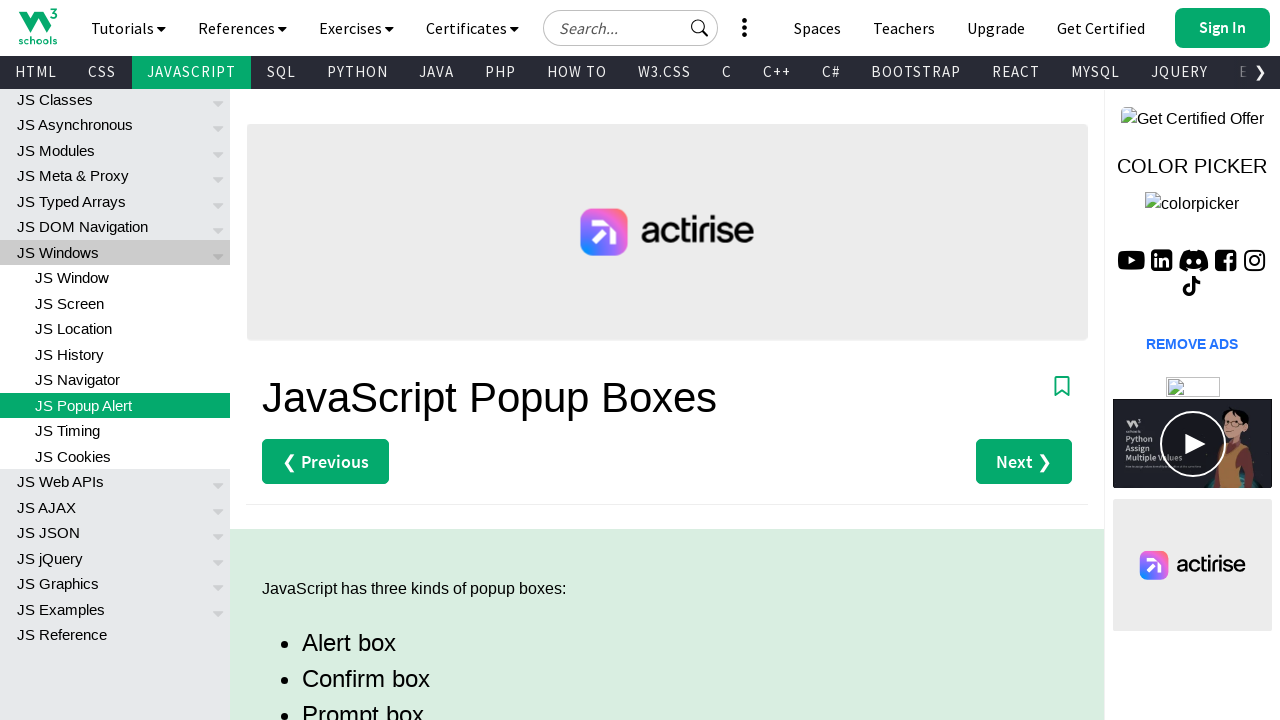

Clicked 'Try it Yourself' link for alert example at (334, 360) on a[href='tryit.asp?filename=tryjs_alert']
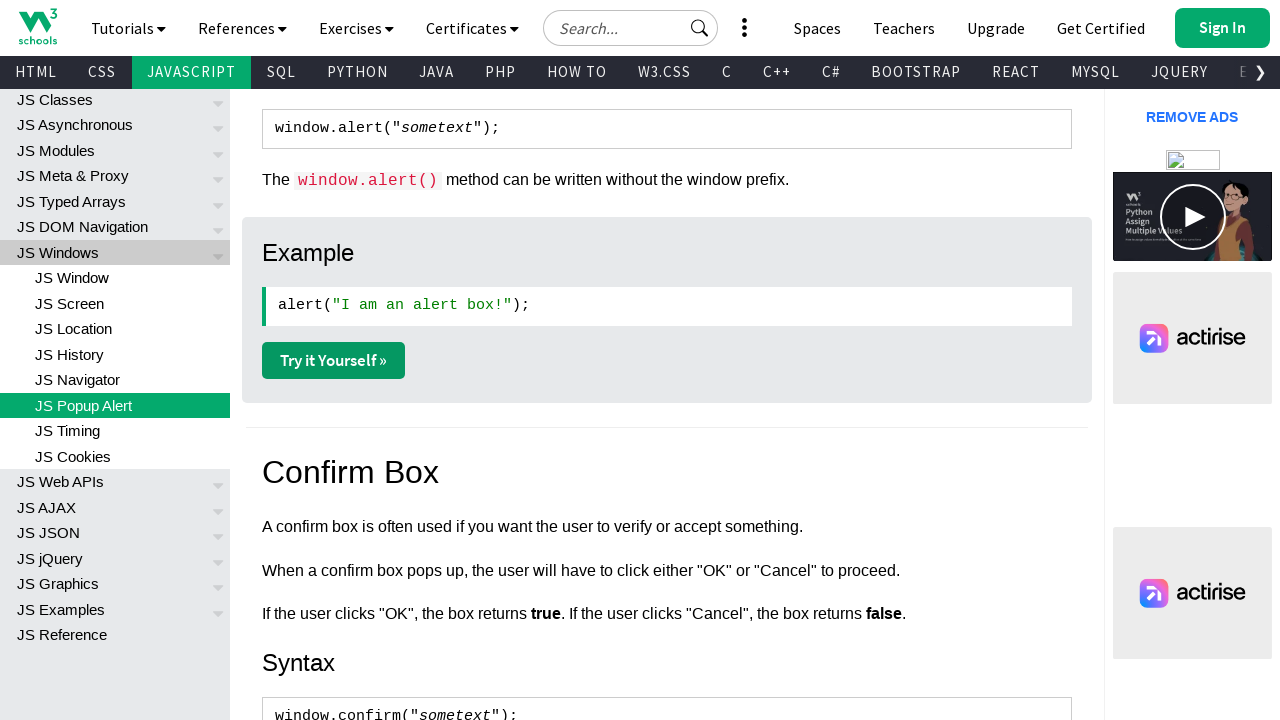

New popup window opened at (334, 360) on a[href='tryit.asp?filename=tryjs_alert']
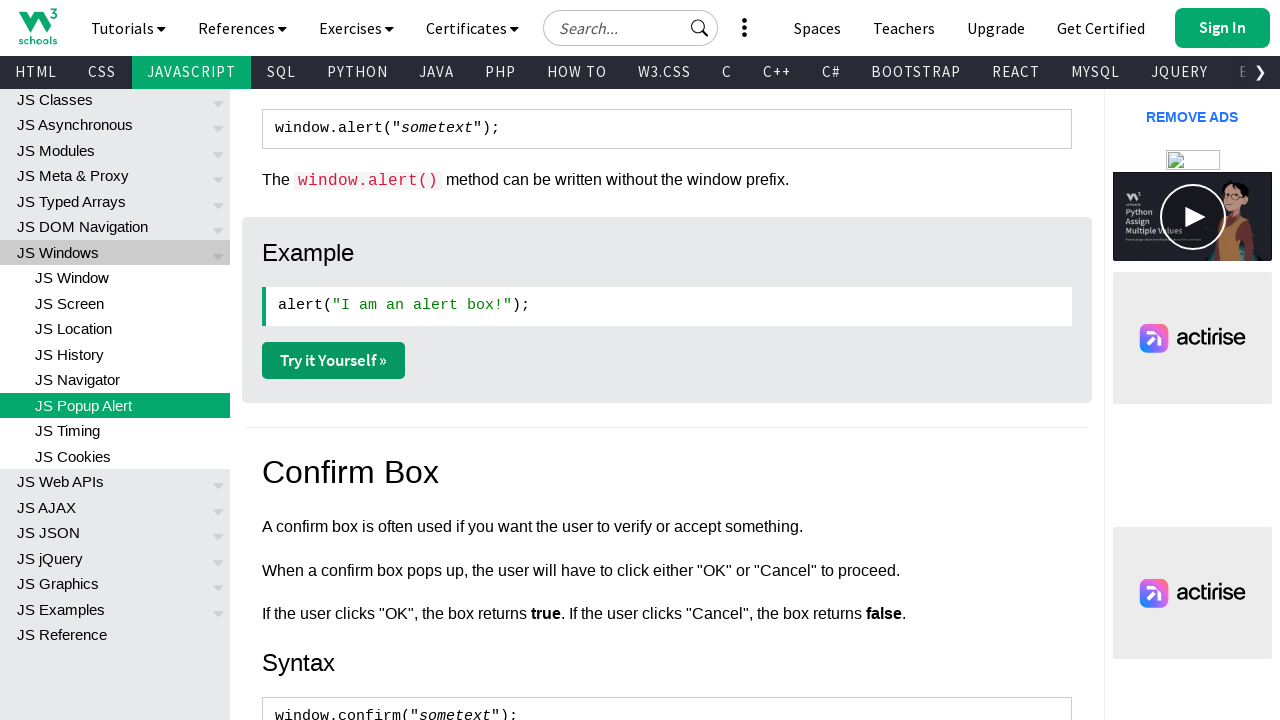

New page fully loaded
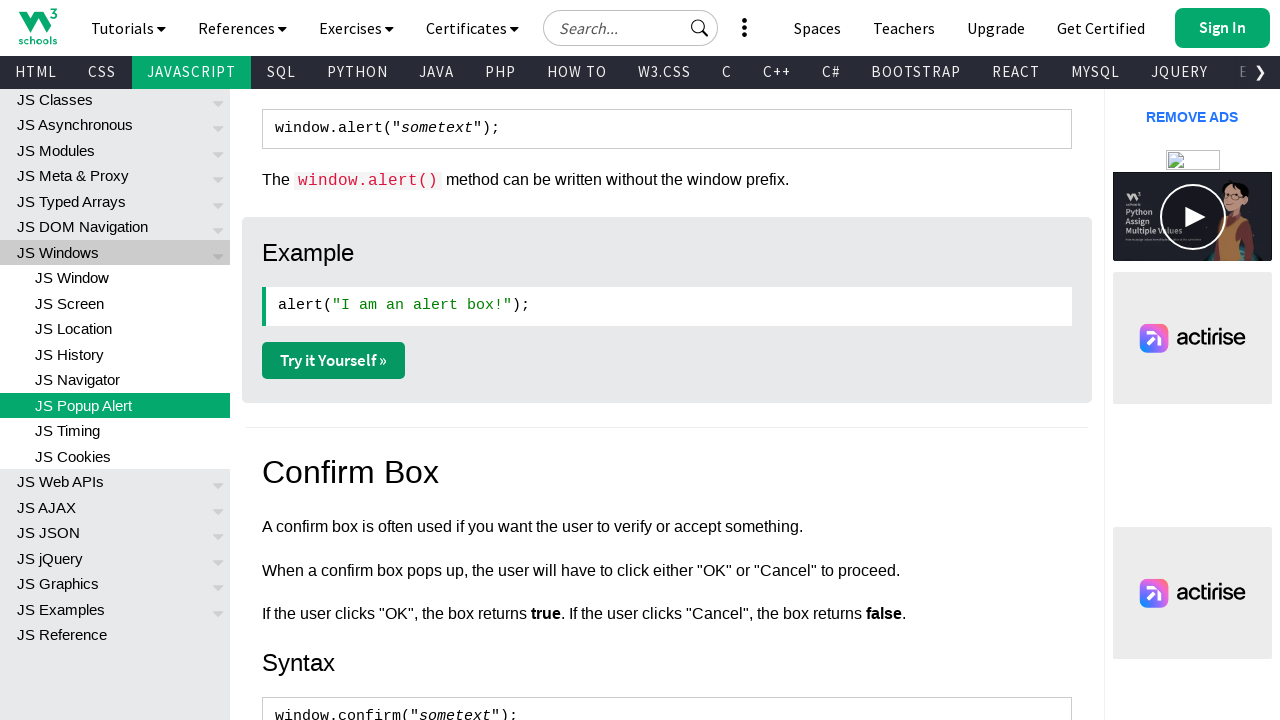

Clicked 'Change Theme' button on new page at (266, 23) on a[title='Change Theme']
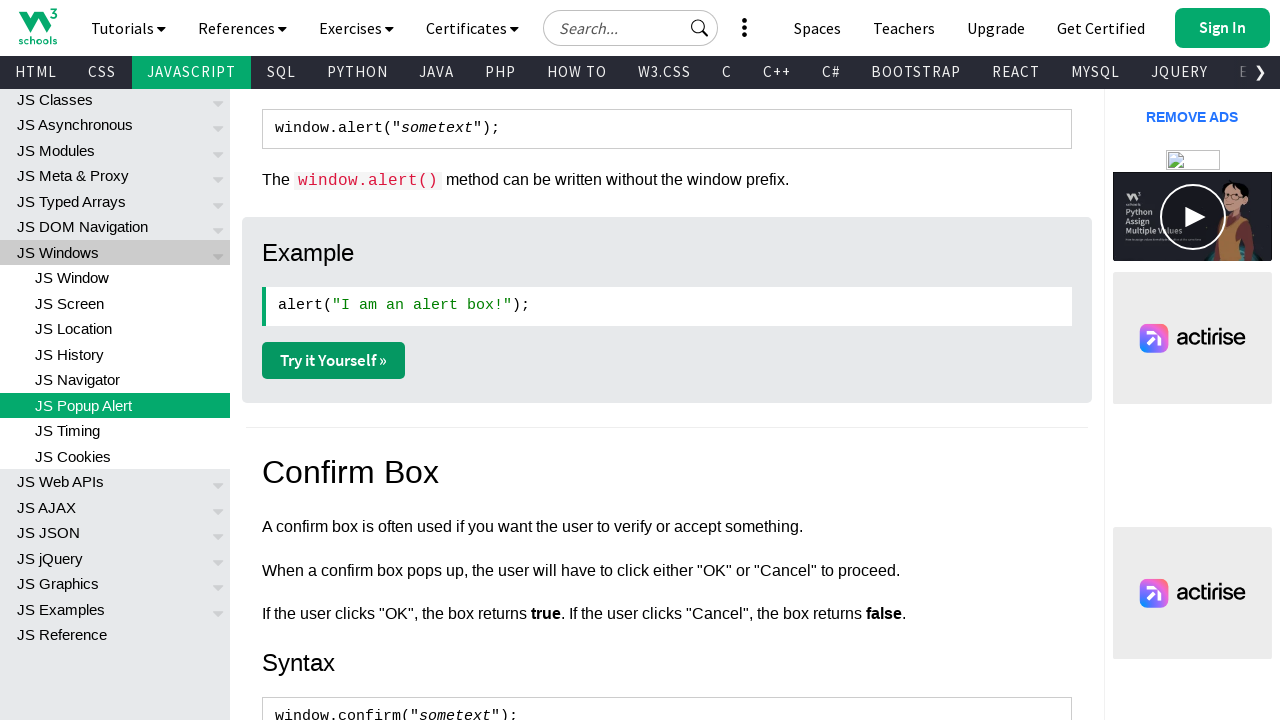

Selected iframe with id 'iframeResult'
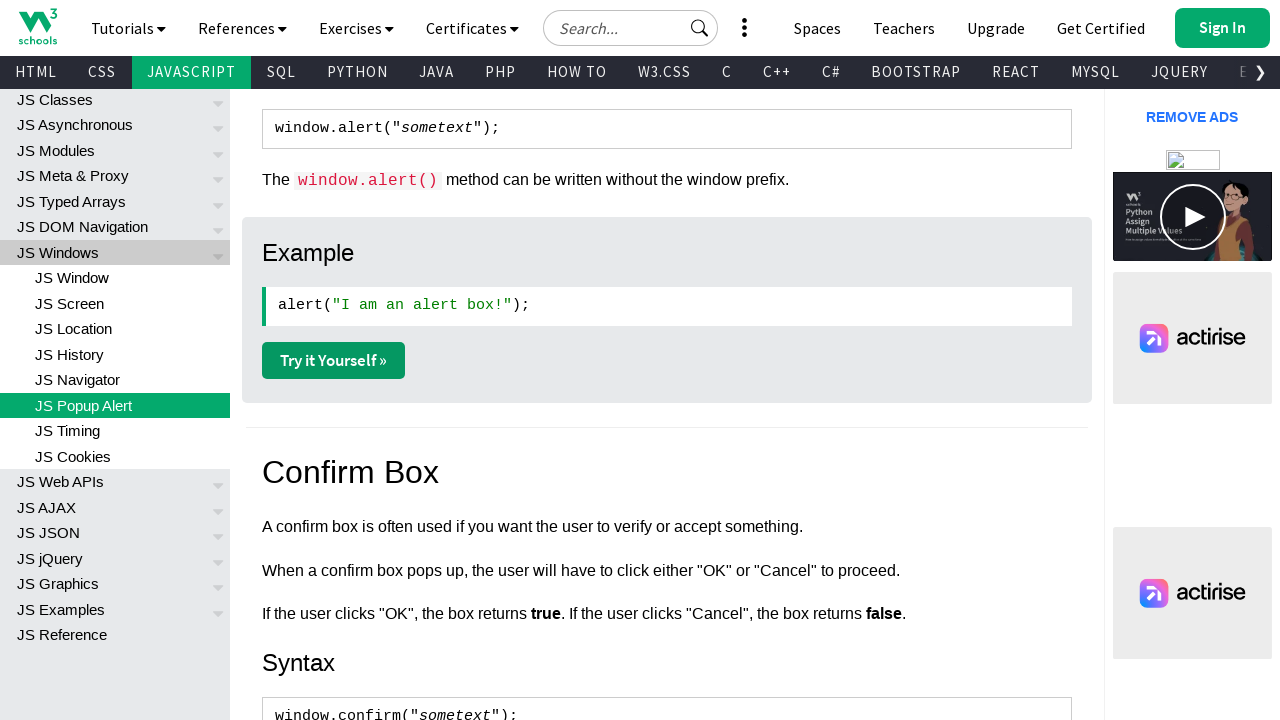

Iframe content loaded and ready
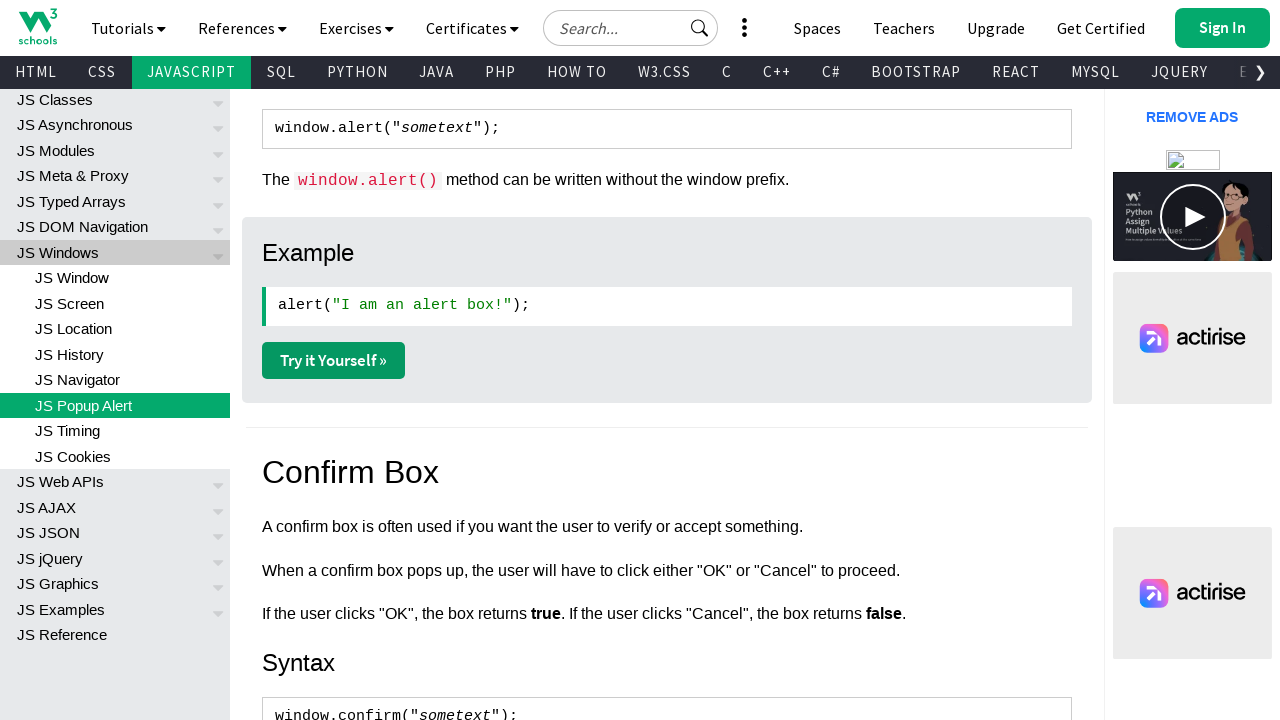

Closed the popup window
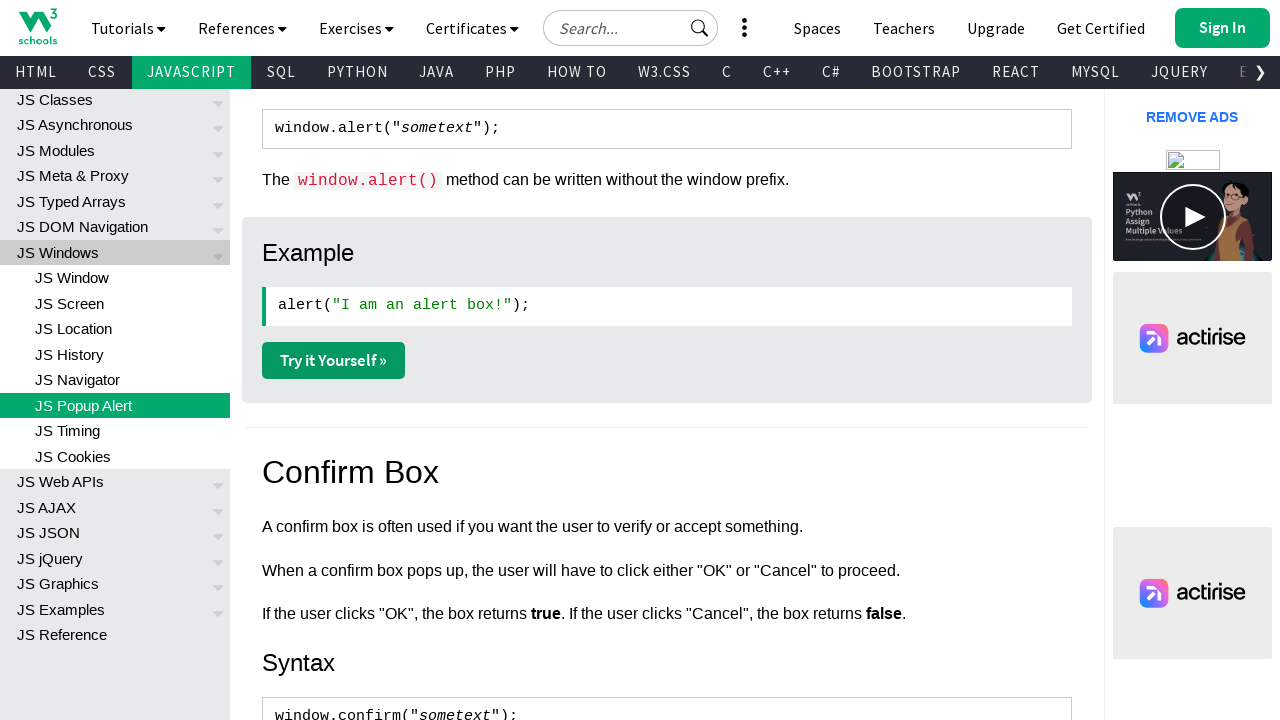

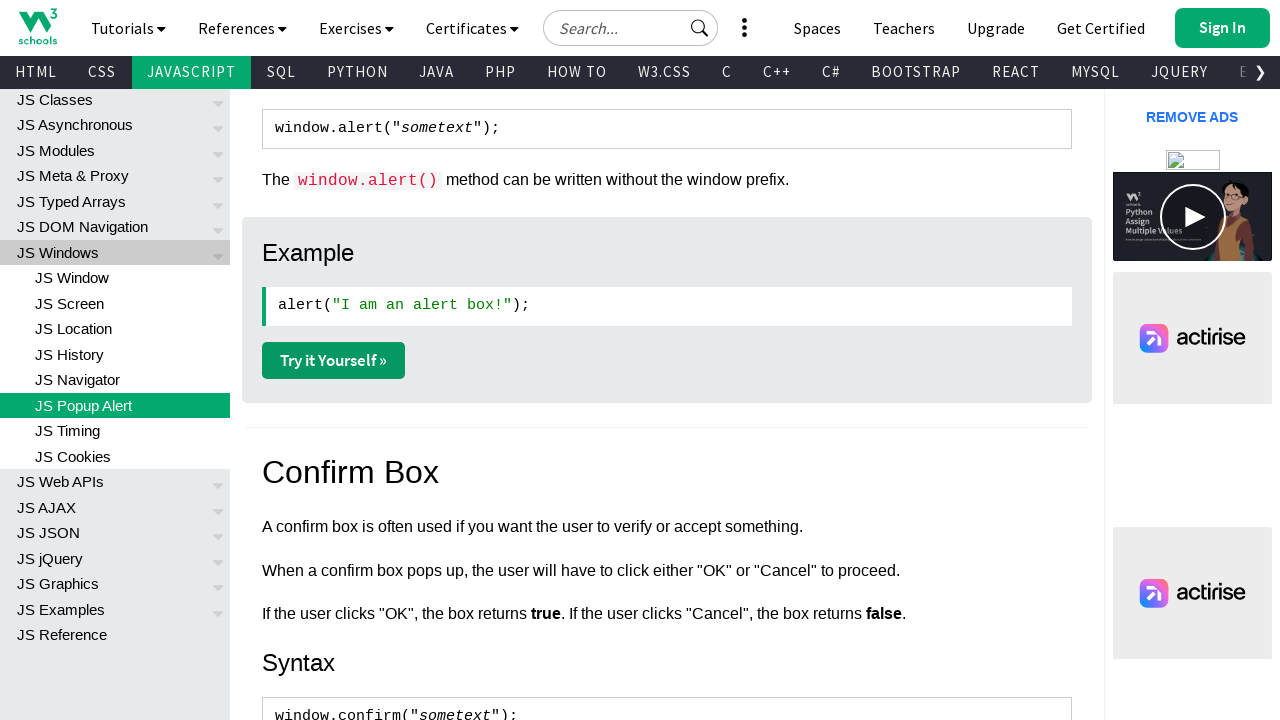